Tests form interactions by selecting a female radio button, checking cricket and movie checkboxes, and clicking a refresh button on a training website.

Starting URL: https://www.omrbranch.com/apitestingtraininginchennaiomr#/

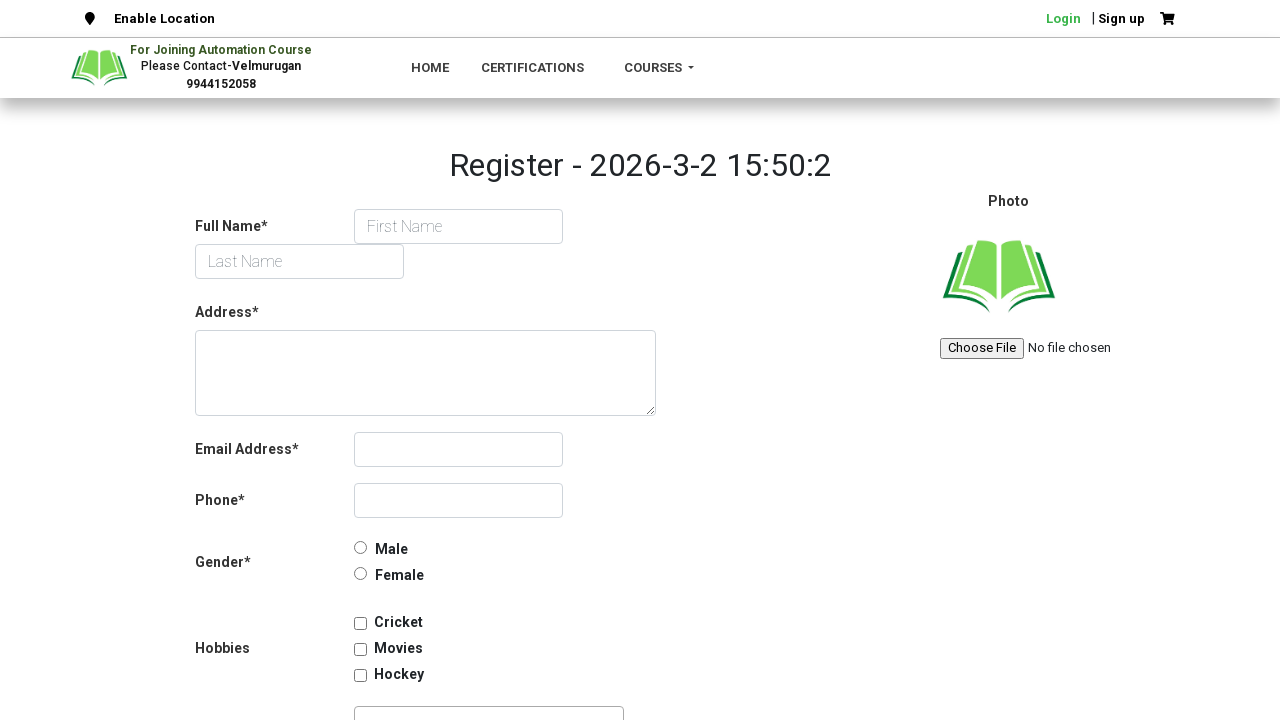

Selected female radio button at (360, 573) on input#female
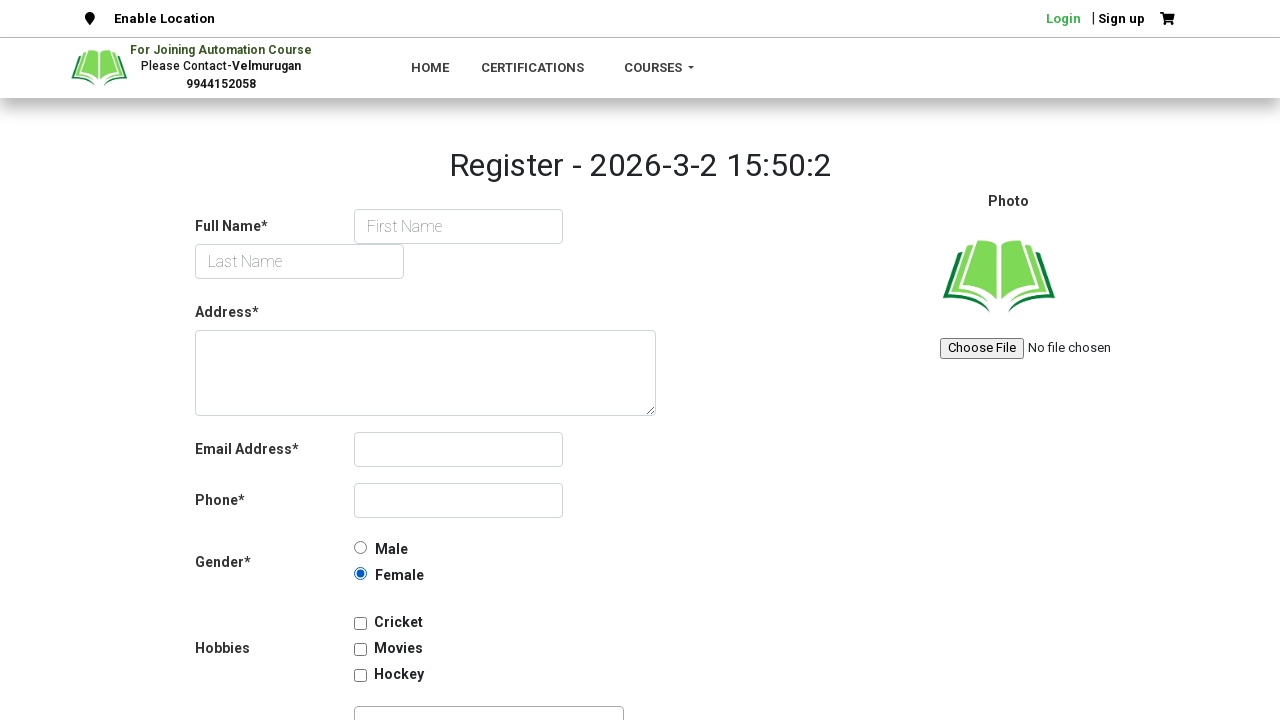

Checked cricket checkbox at (360, 623) on input#checkbox-cricket
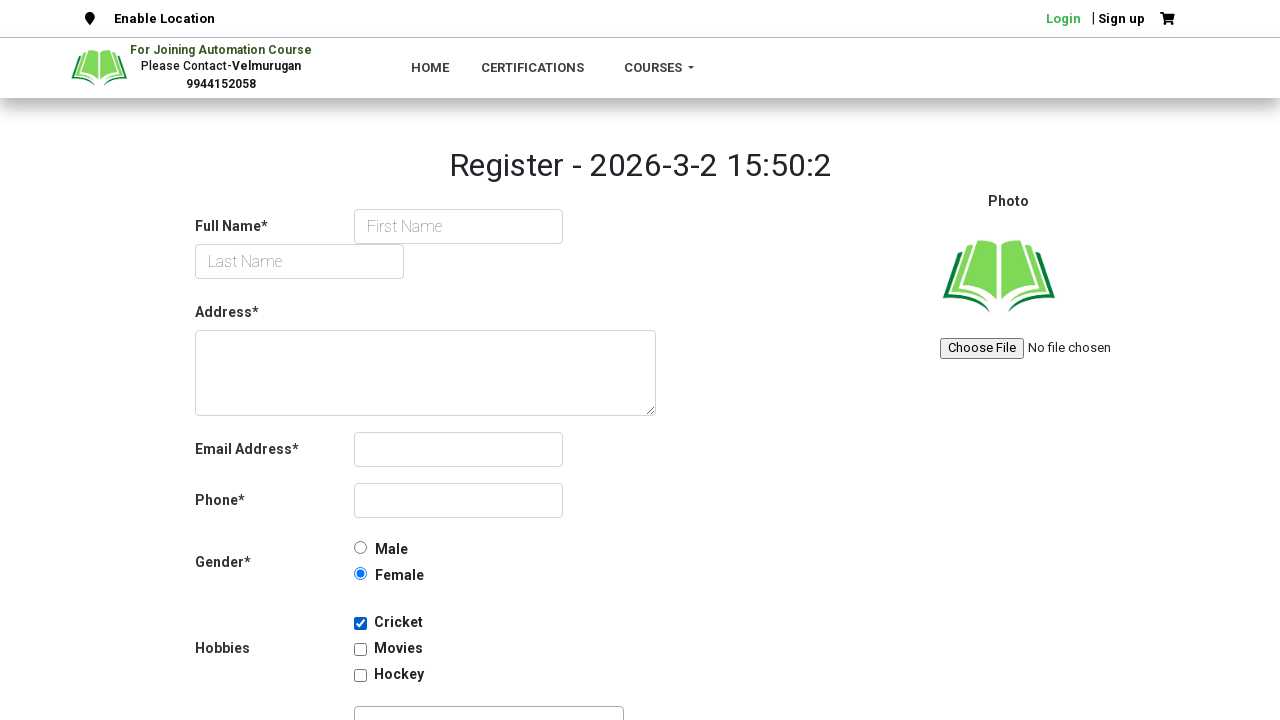

Checked movie checkbox at (360, 649) on input#checkbox-movie
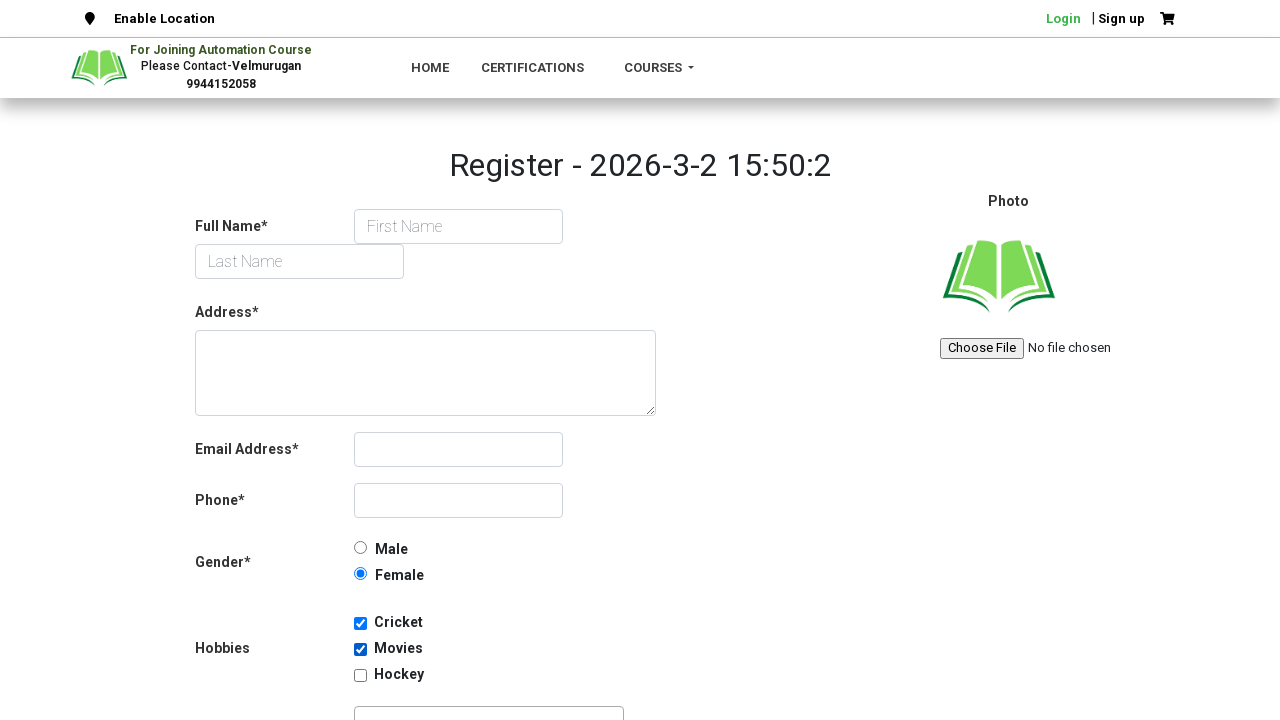

Clicked refresh button at (536, 361) on button#Button1
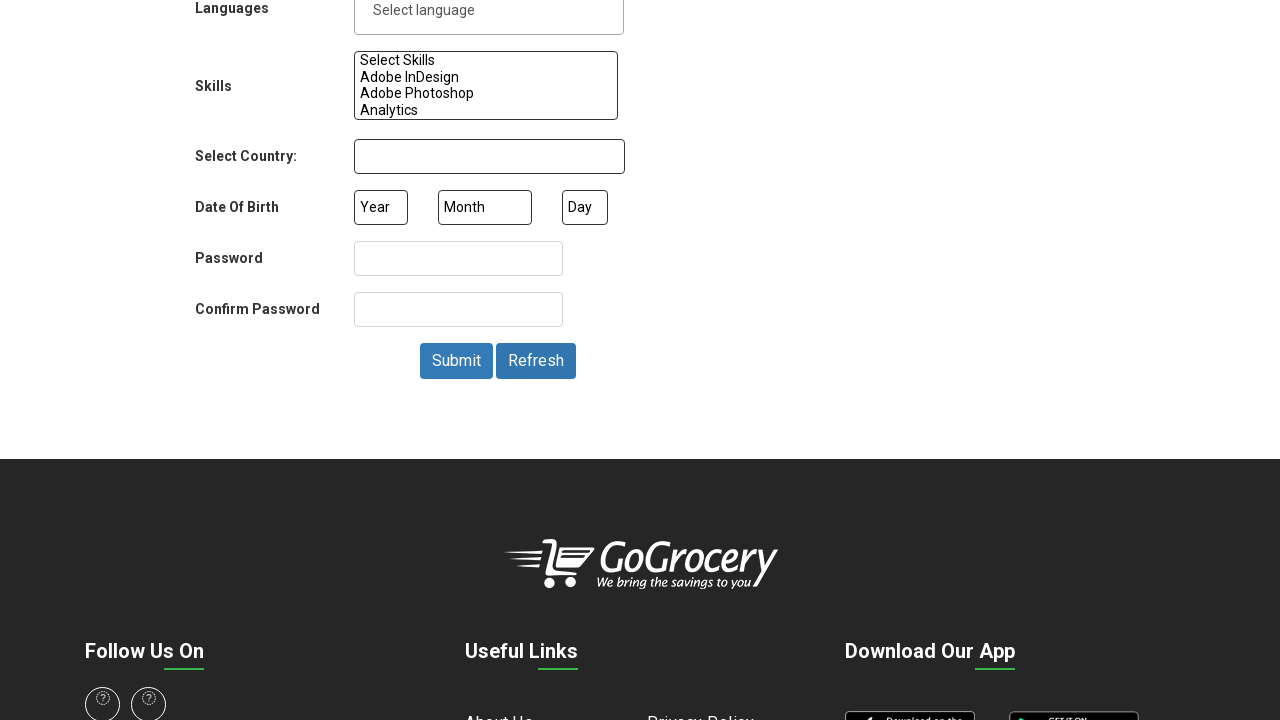

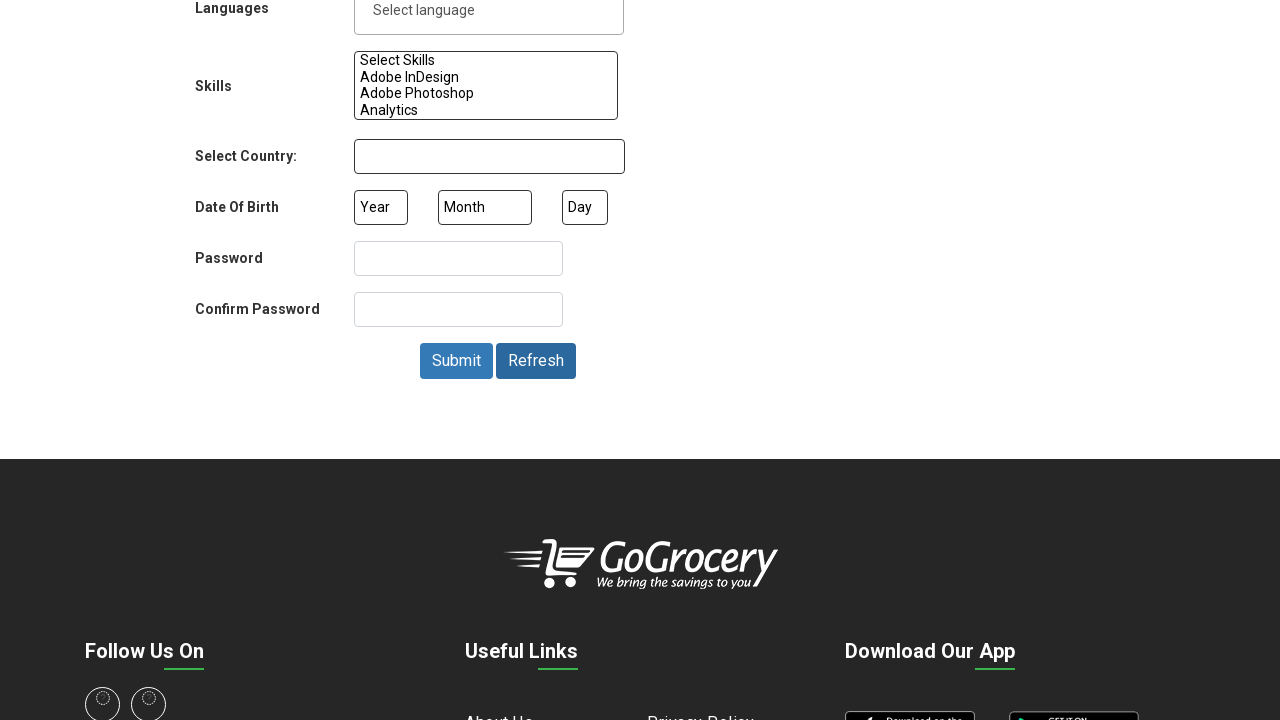